Tests a practice form by filling various input fields including email, password, name, dropdown selection, radio buttons, and submitting the form to verify success message

Starting URL: https://rahulshettyacademy.com/angularpractice/

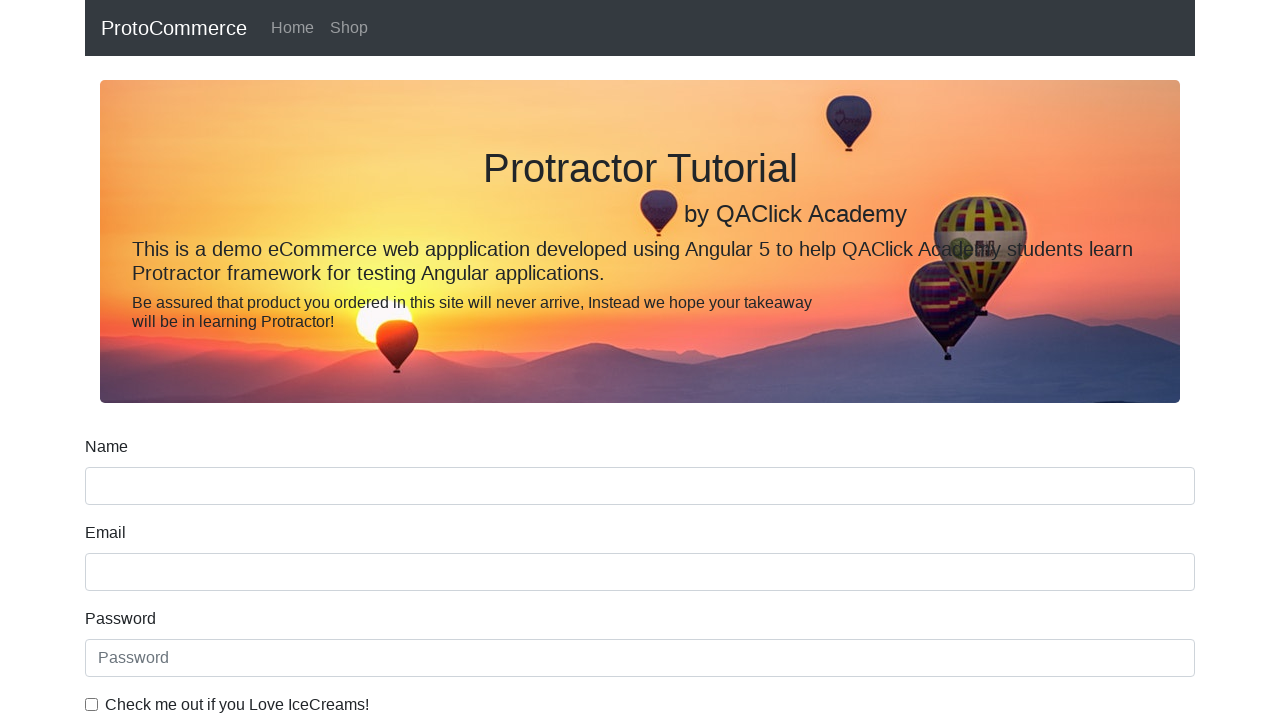

Filled email field with 'hello@gmail.com' on input[name='email']
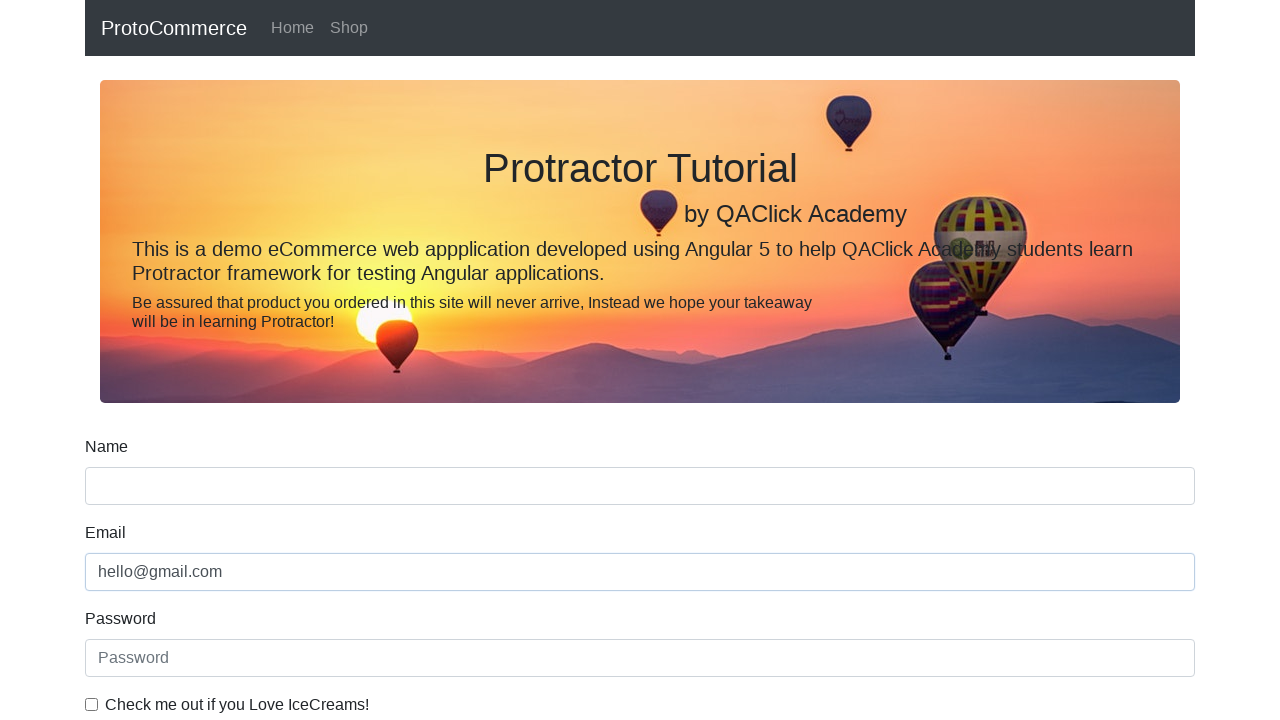

Filled password field with '1232332' on #exampleInputPassword1
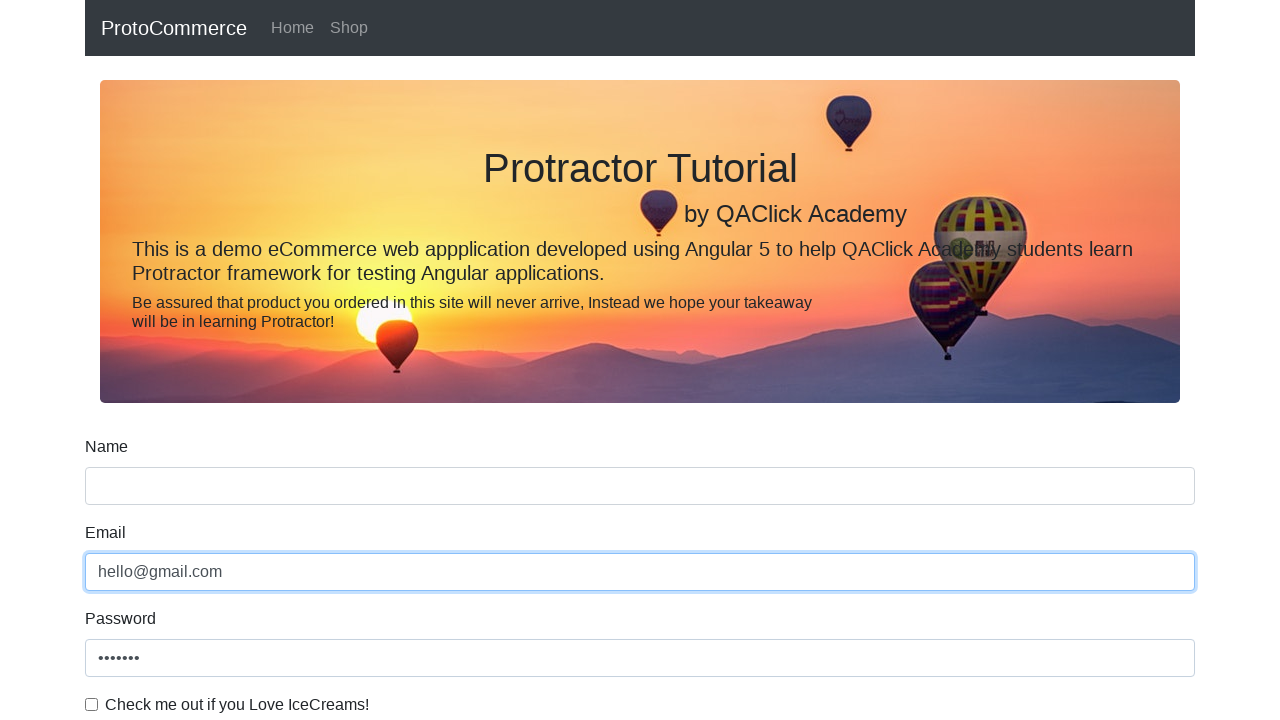

Checked the checkbox at (92, 704) on #exampleCheck1
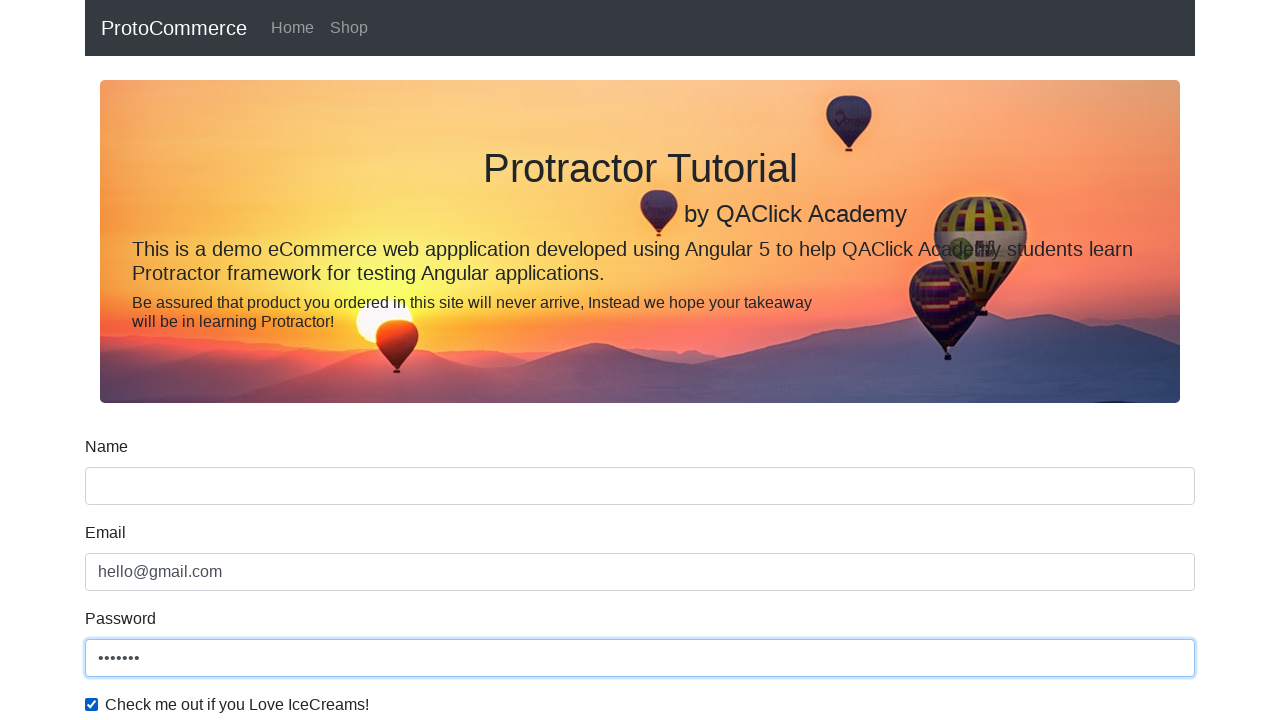

Filled name field with 'Ruthel' on input[name='name']
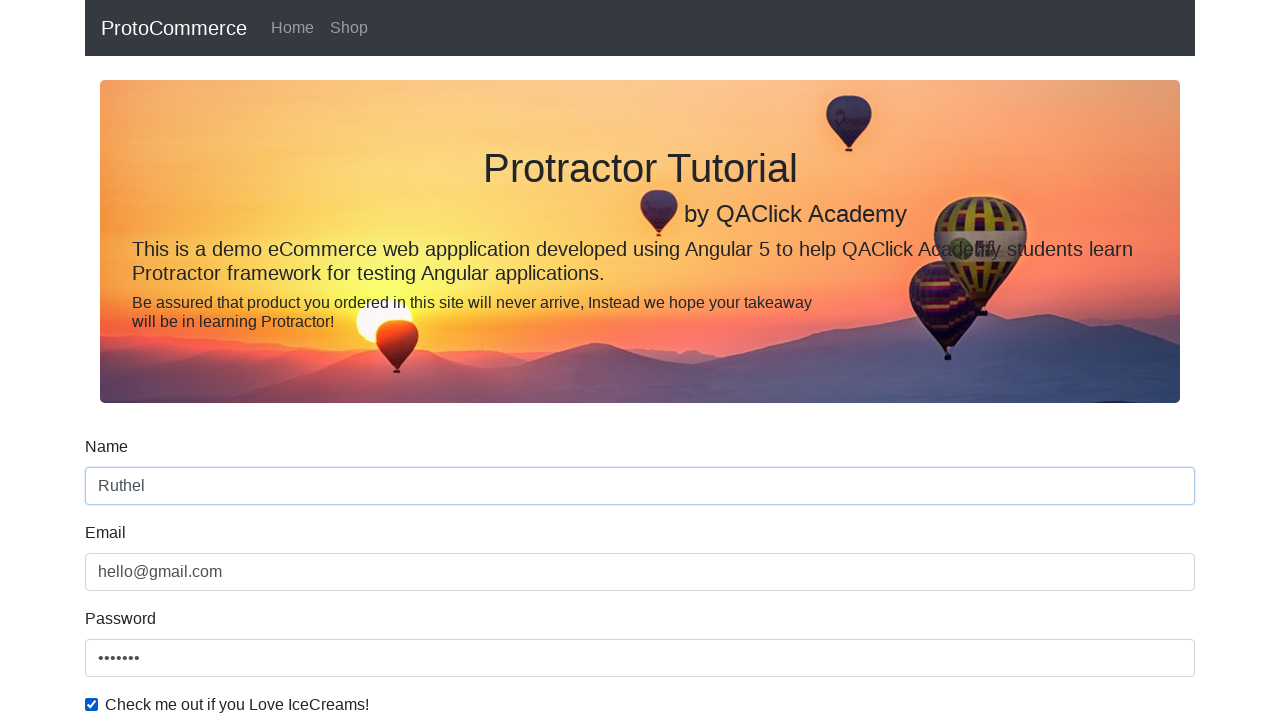

Selected 'Female' from dropdown on #exampleFormControlSelect1
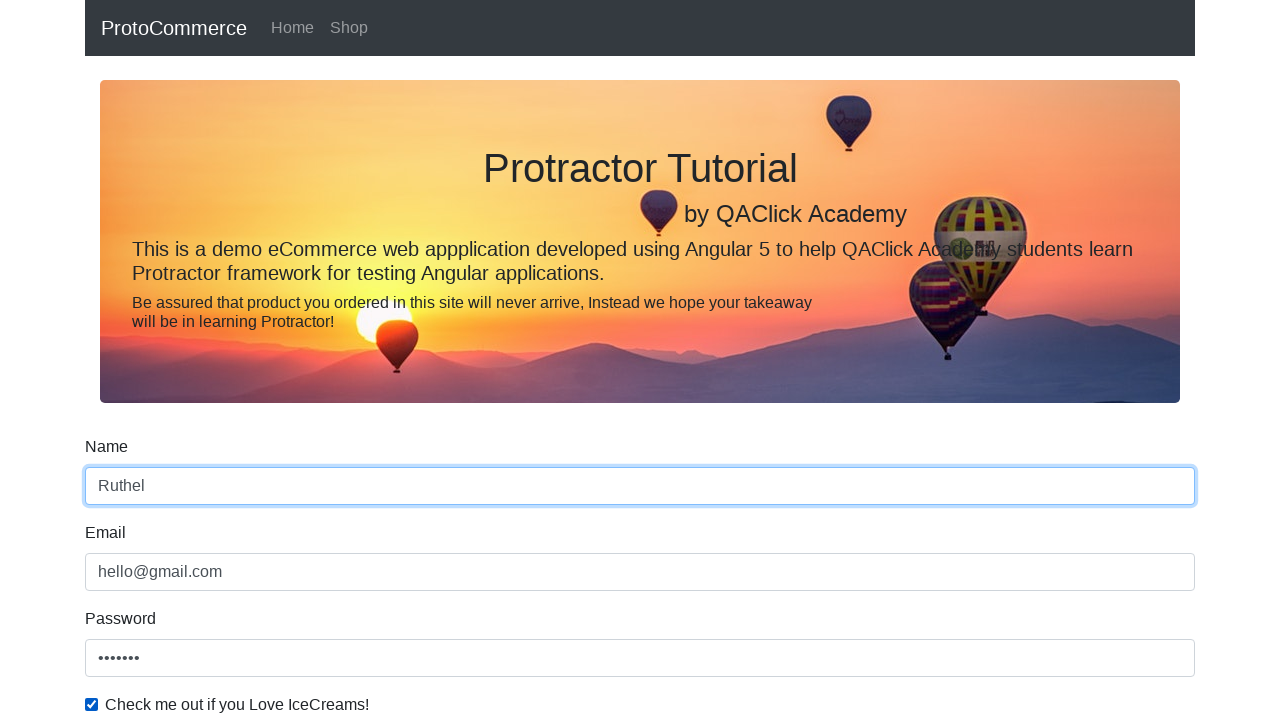

Selected 'Male' from dropdown by index on #exampleFormControlSelect1
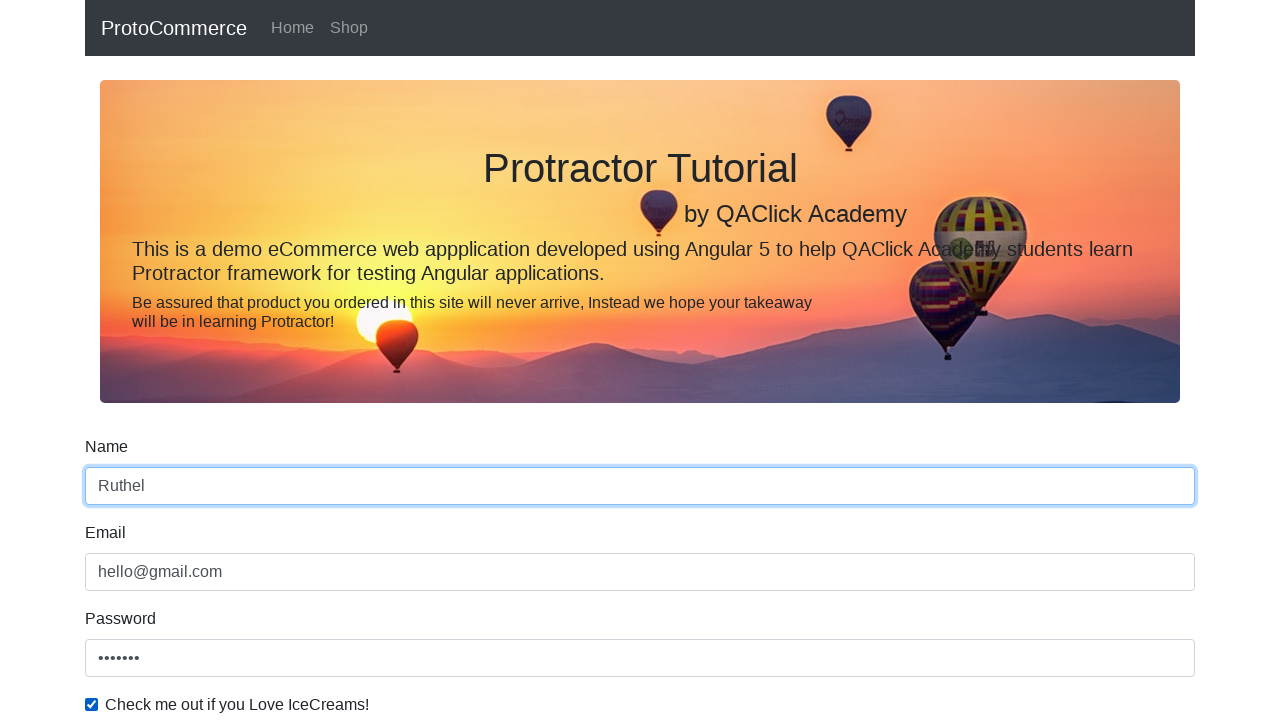

Clicked radio button at (238, 360) on #inlineRadio1
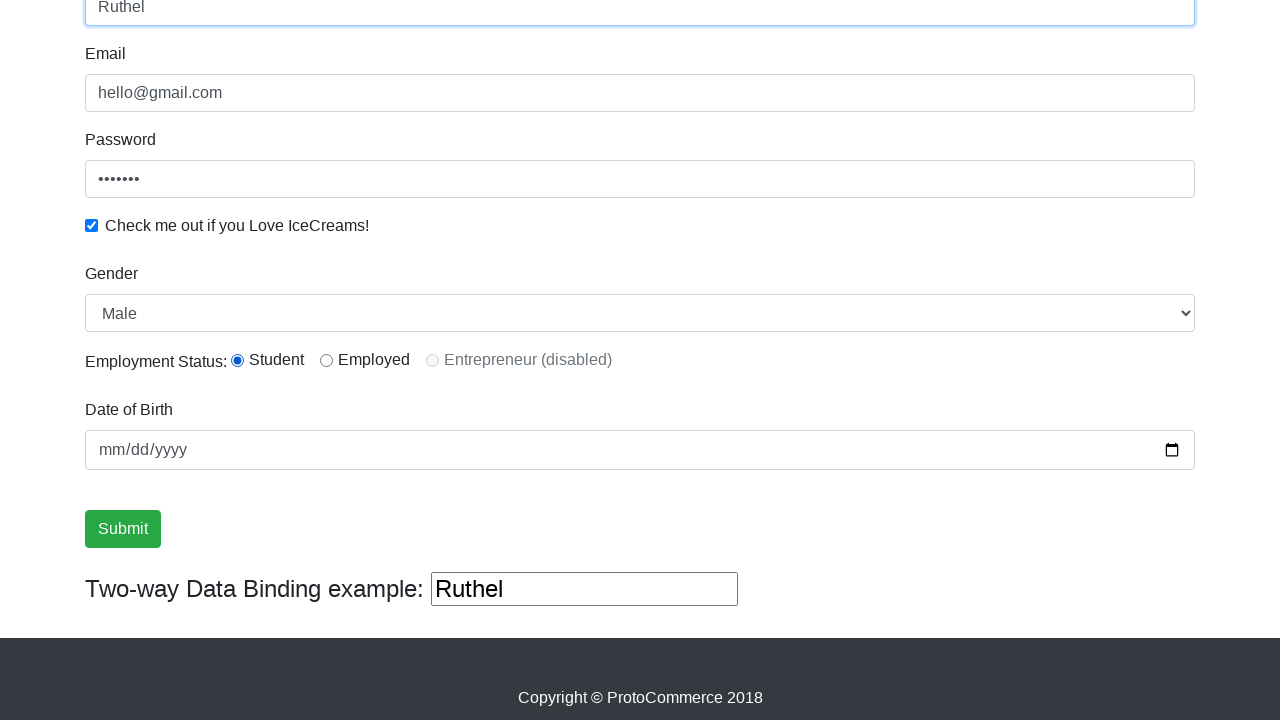

Clicked submit button to submit the form at (123, 529) on xpath=//input[@type='submit']
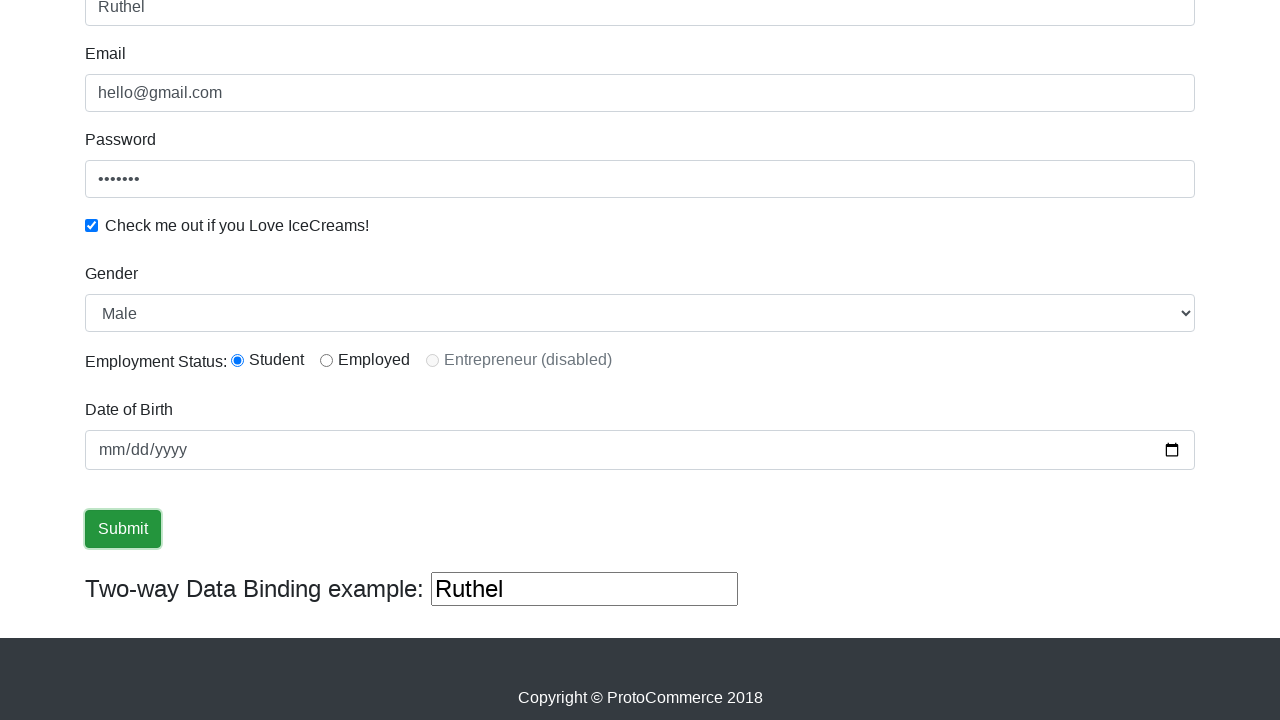

Success message appeared on page
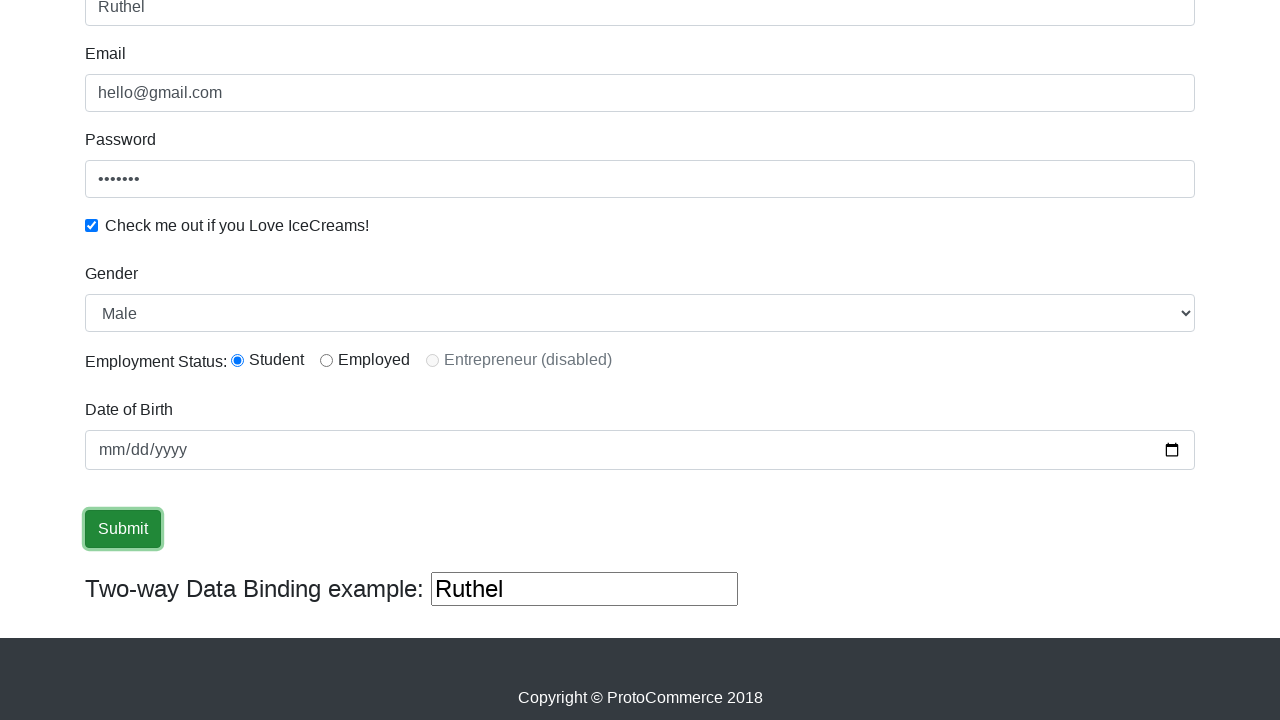

Retrieved success message text content
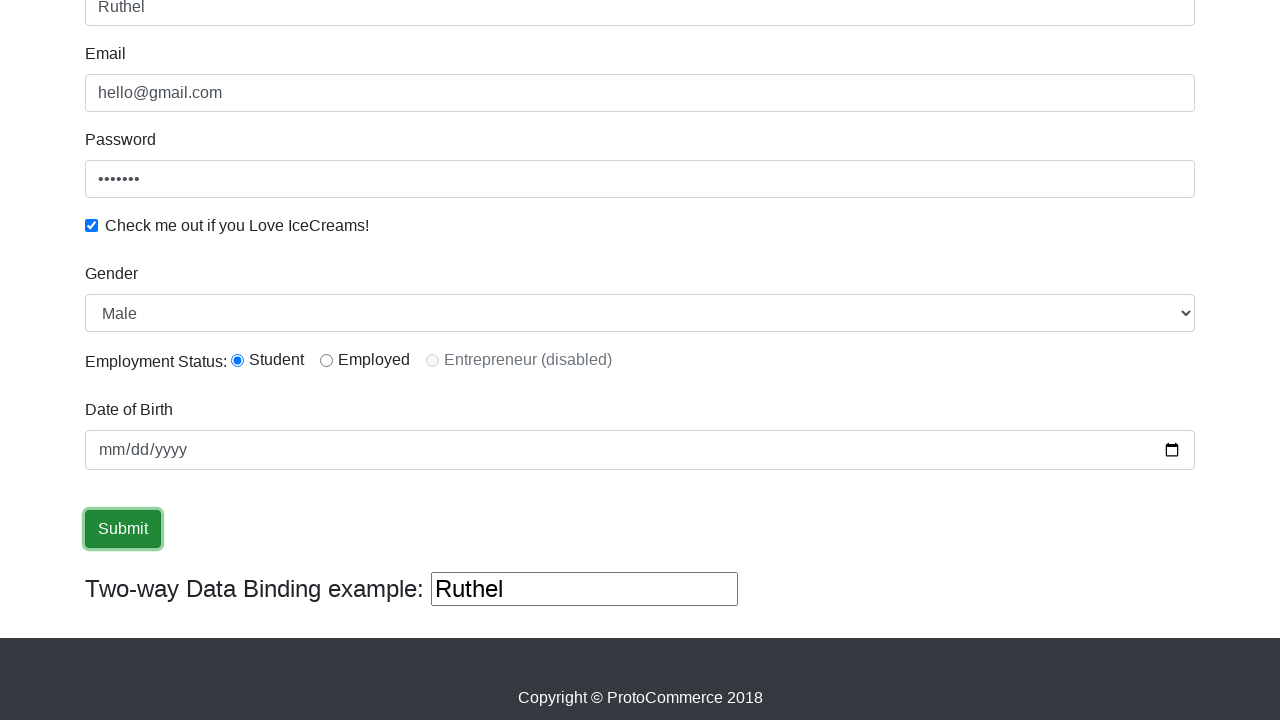

Verified 'Success' text is in the success message
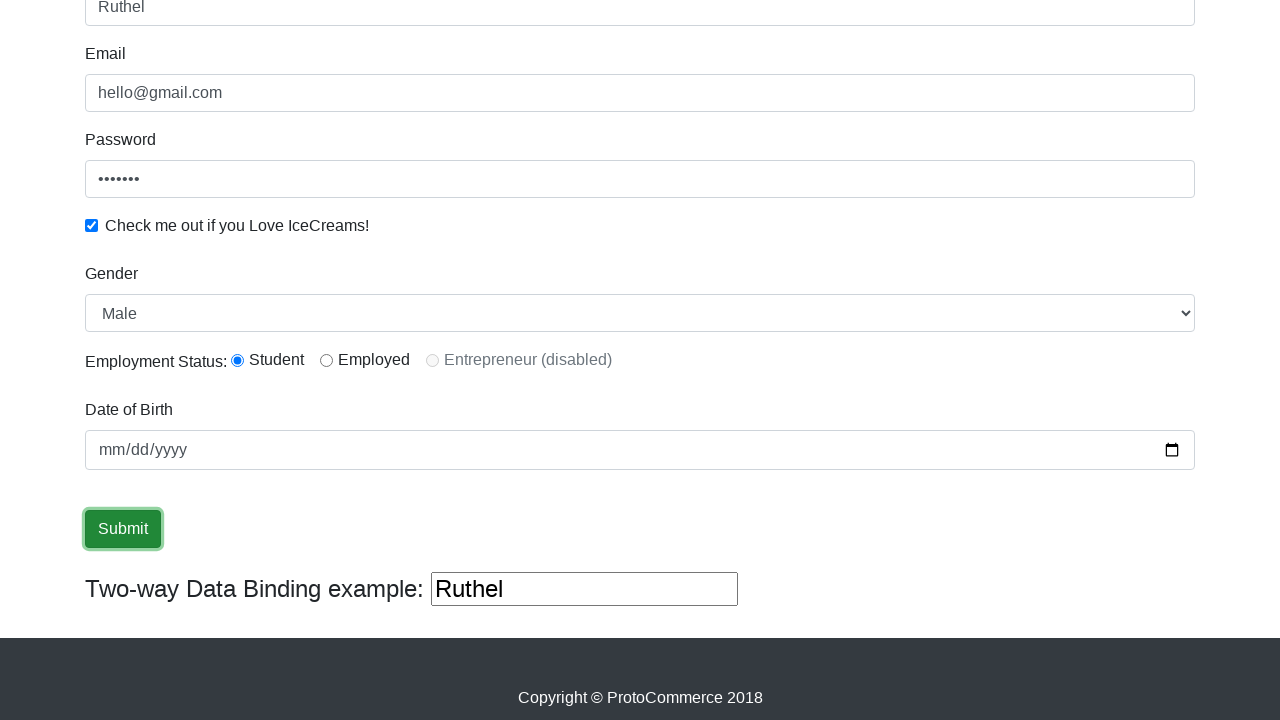

Filled third text input field with 'helloagain' on (//input[@type='text'])[3]
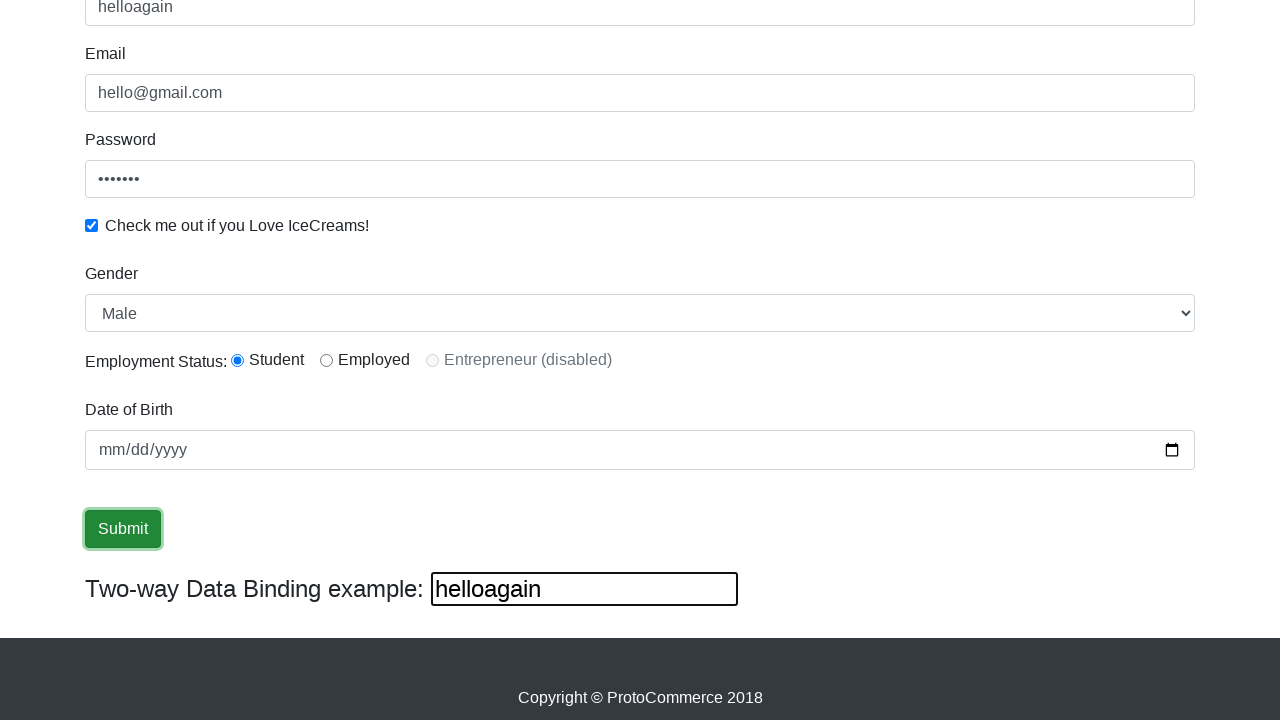

Cleared the third text input field on (//input[@type='text'])[3]
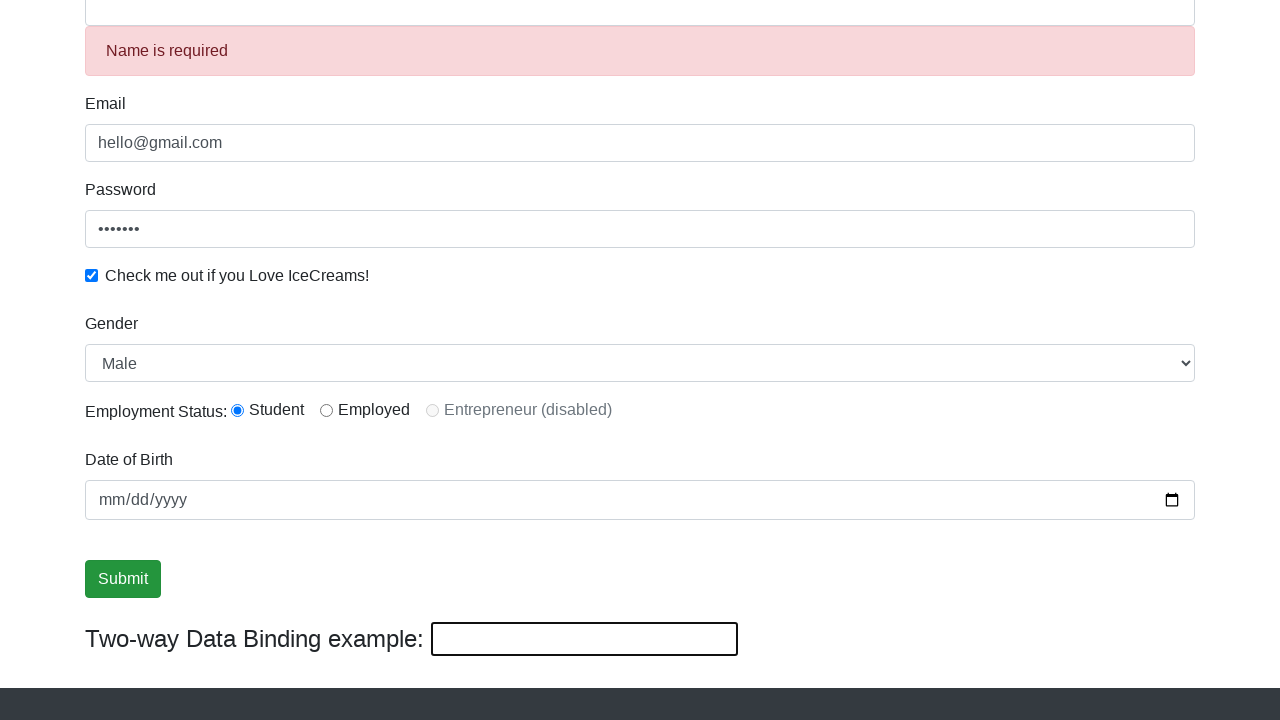

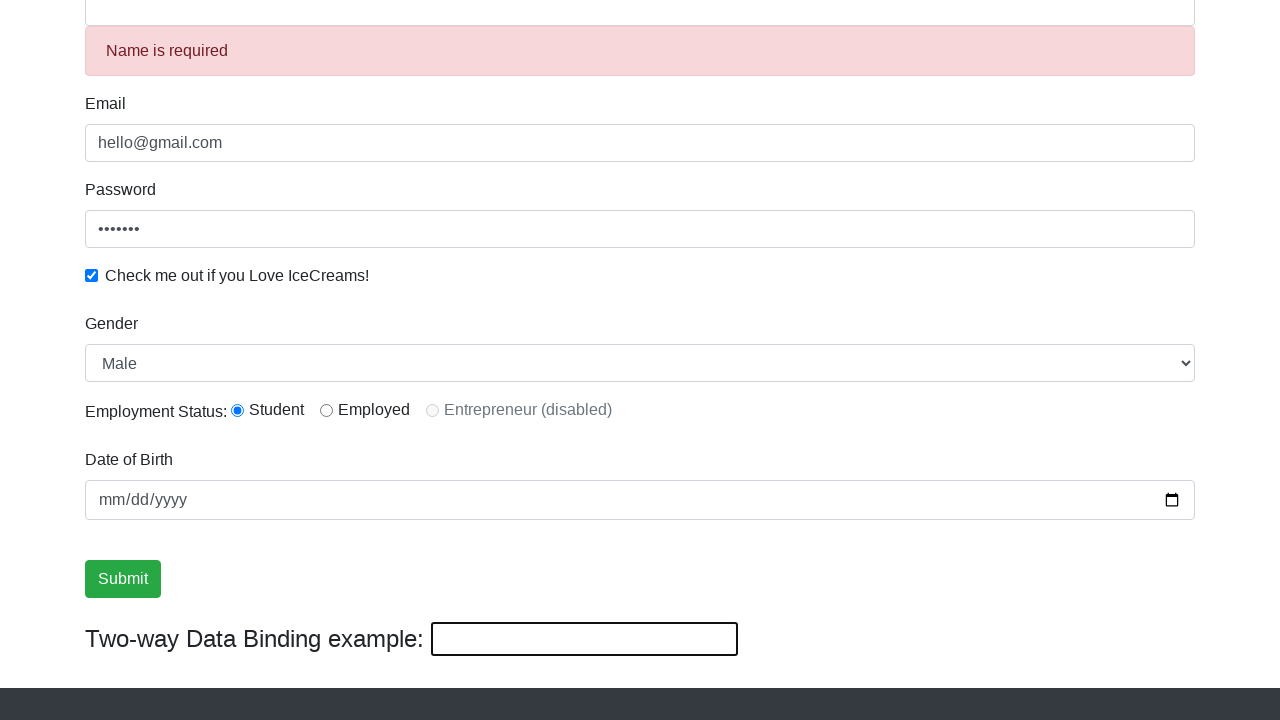